Tests the e-bebek.com website search functionality by searching for baby food products and verifying the search results are displayed

Starting URL: https://www.e-bebek.com

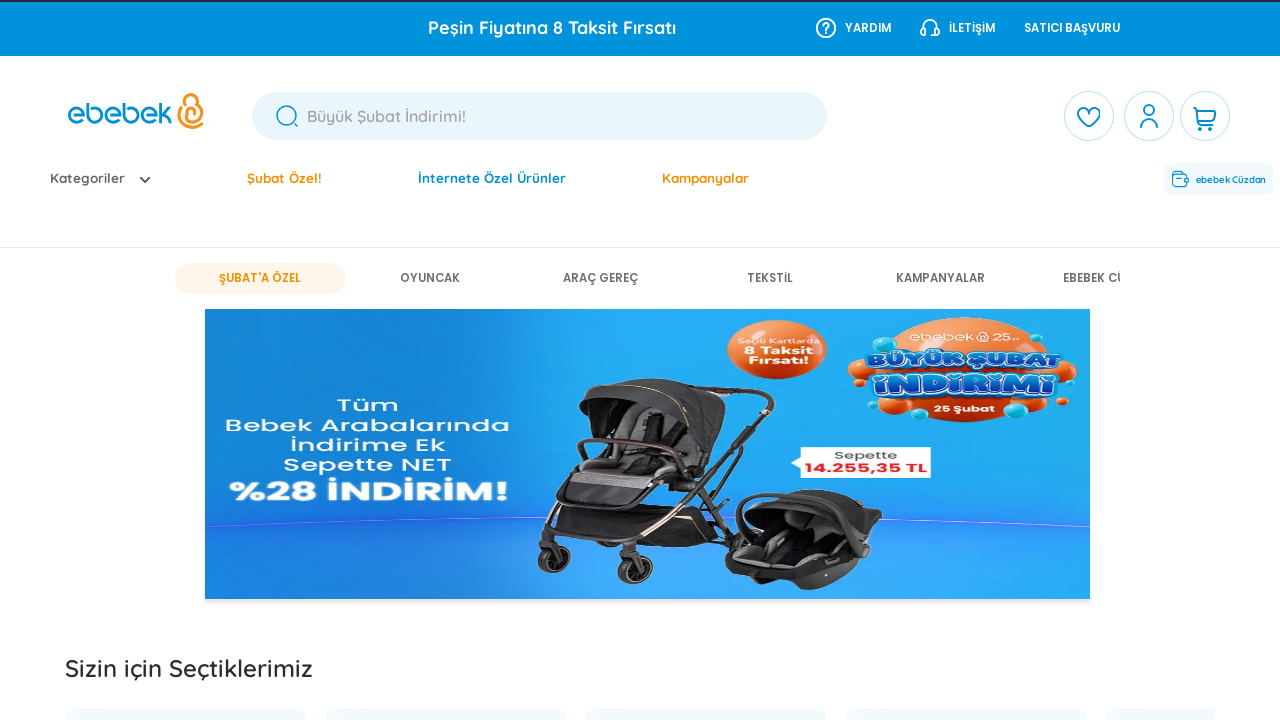

Filled search box with 'kaşık maması' (baby food) on #txtSearchBox
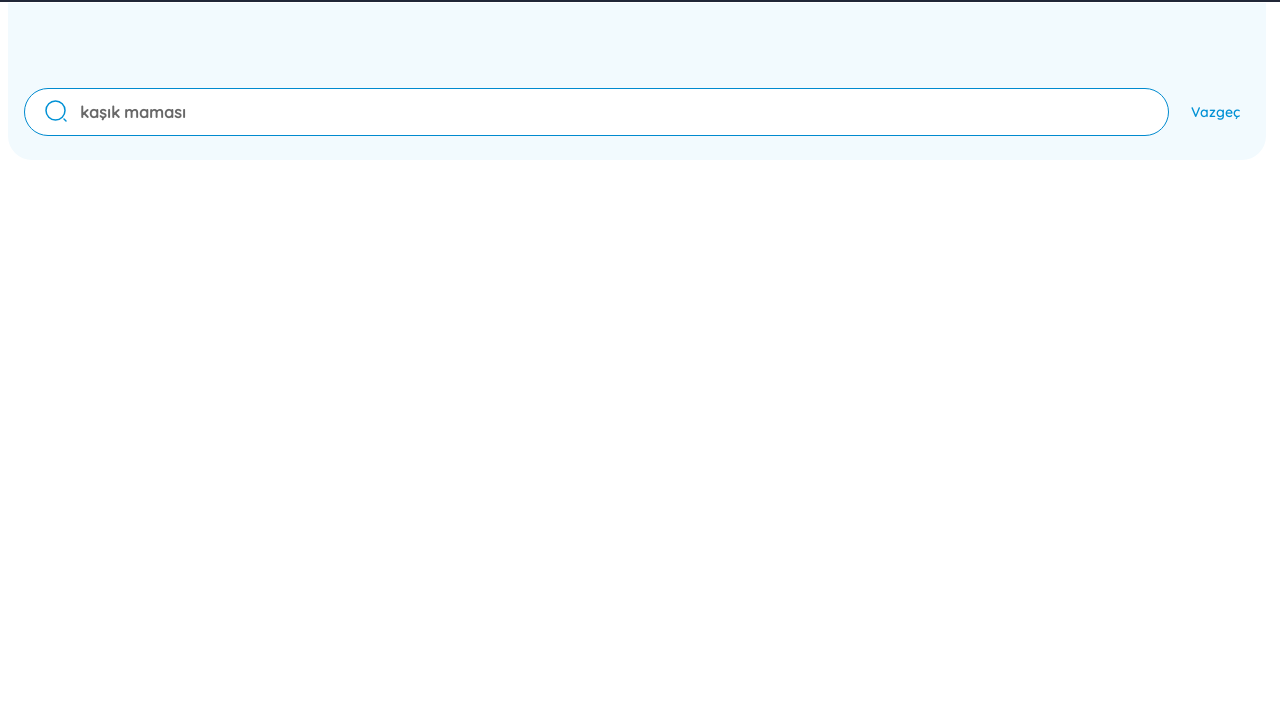

Pressed Enter to submit search query on #txtSearchBox
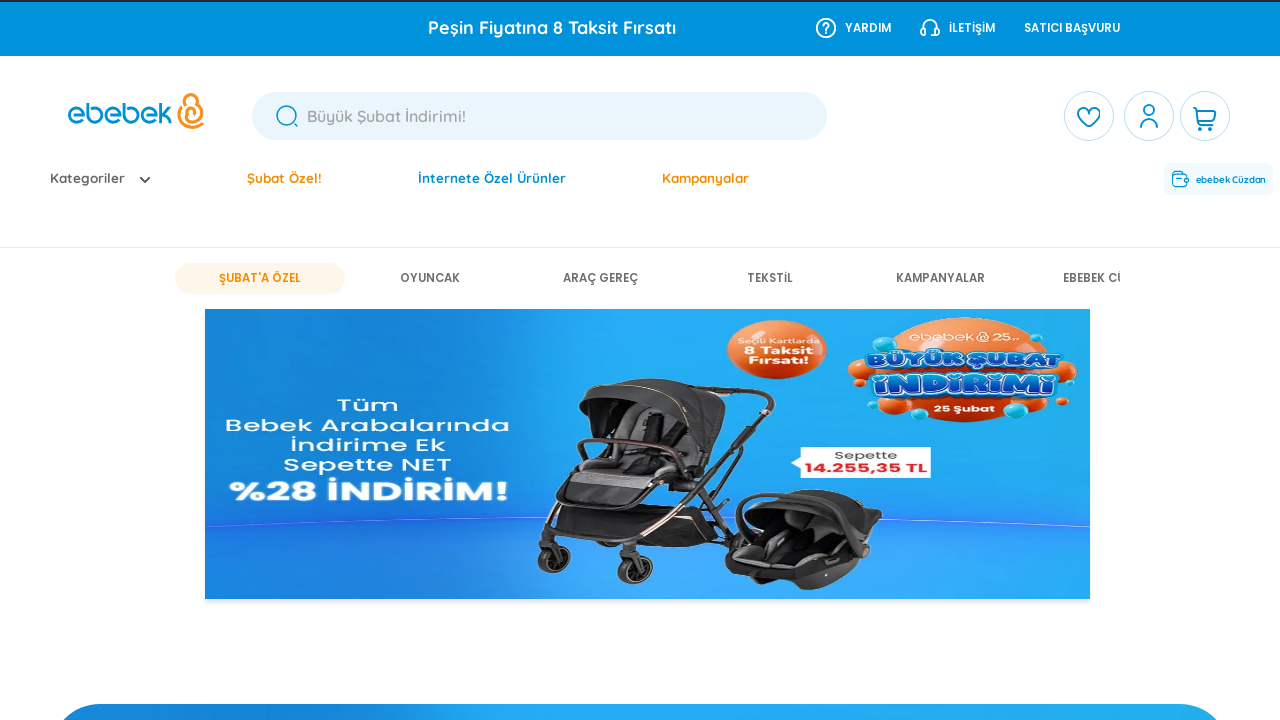

Search results loaded and verified with heading containing 'kaşık maması'
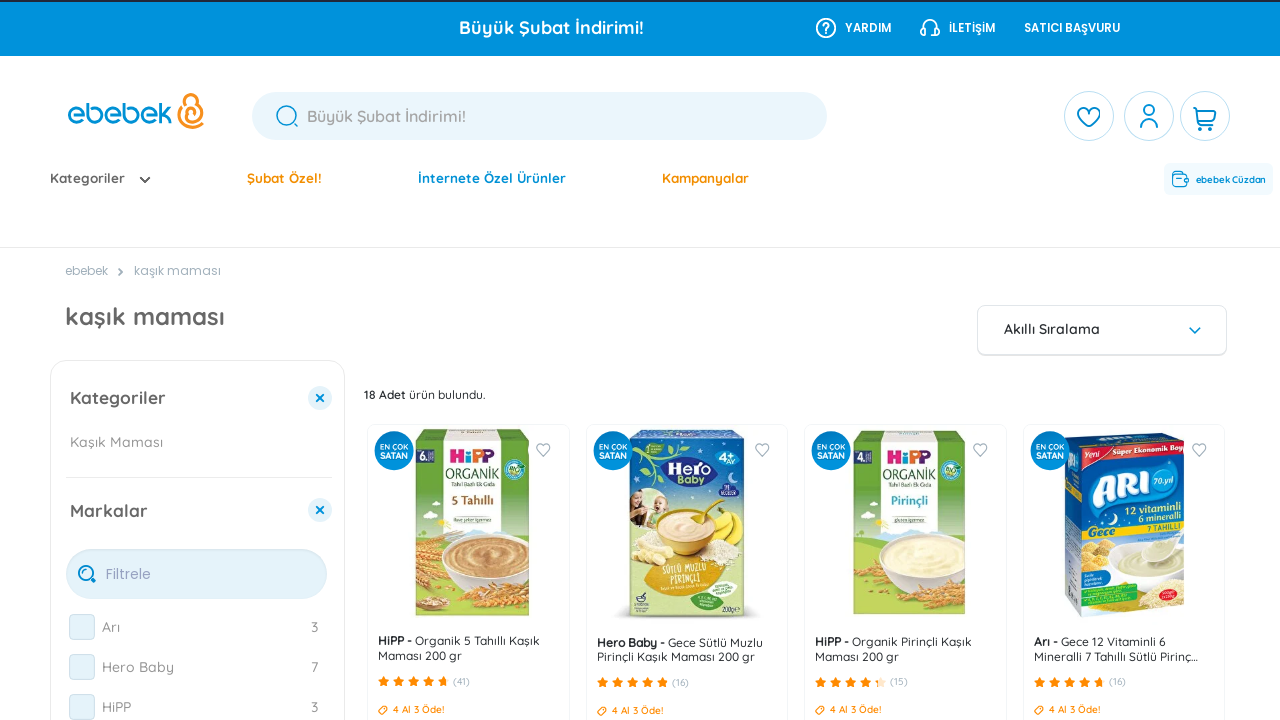

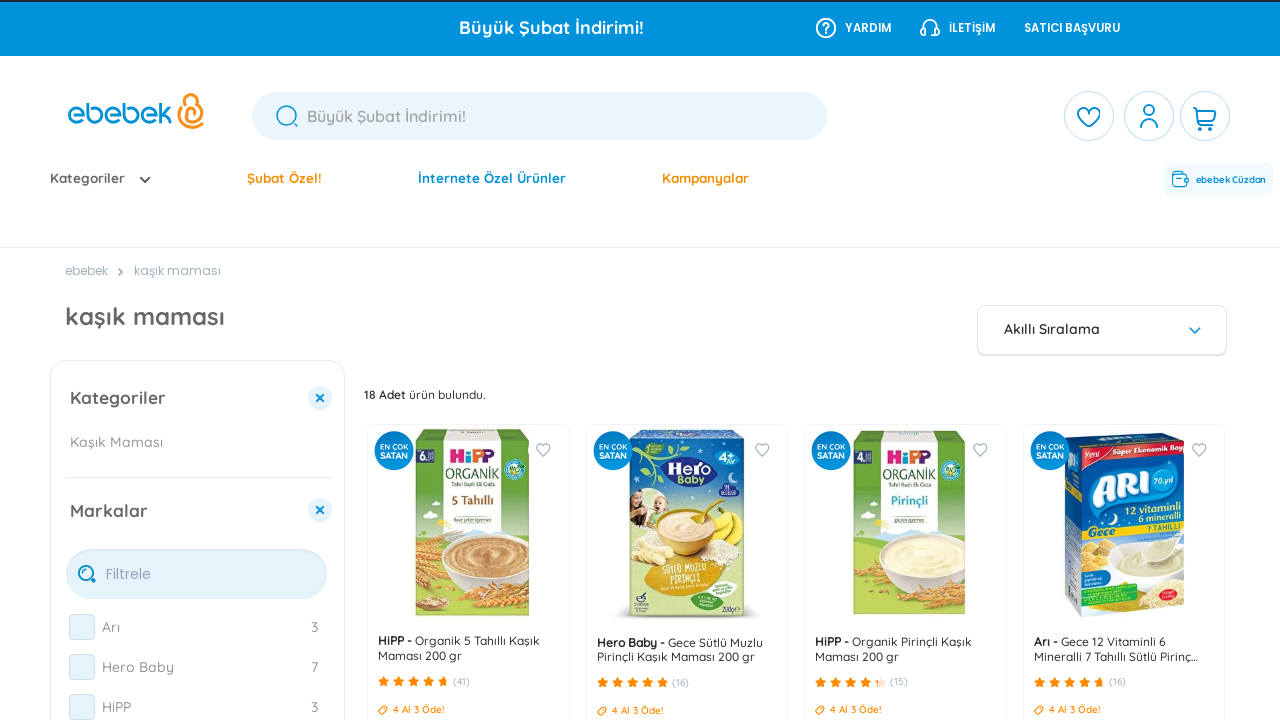